Tests simple JavaScript alert by clicking the Simple Alert button, switching to the alert dialog, reading its text, and accepting it.

Starting URL: https://v1.training-support.net/selenium/javascript-alerts

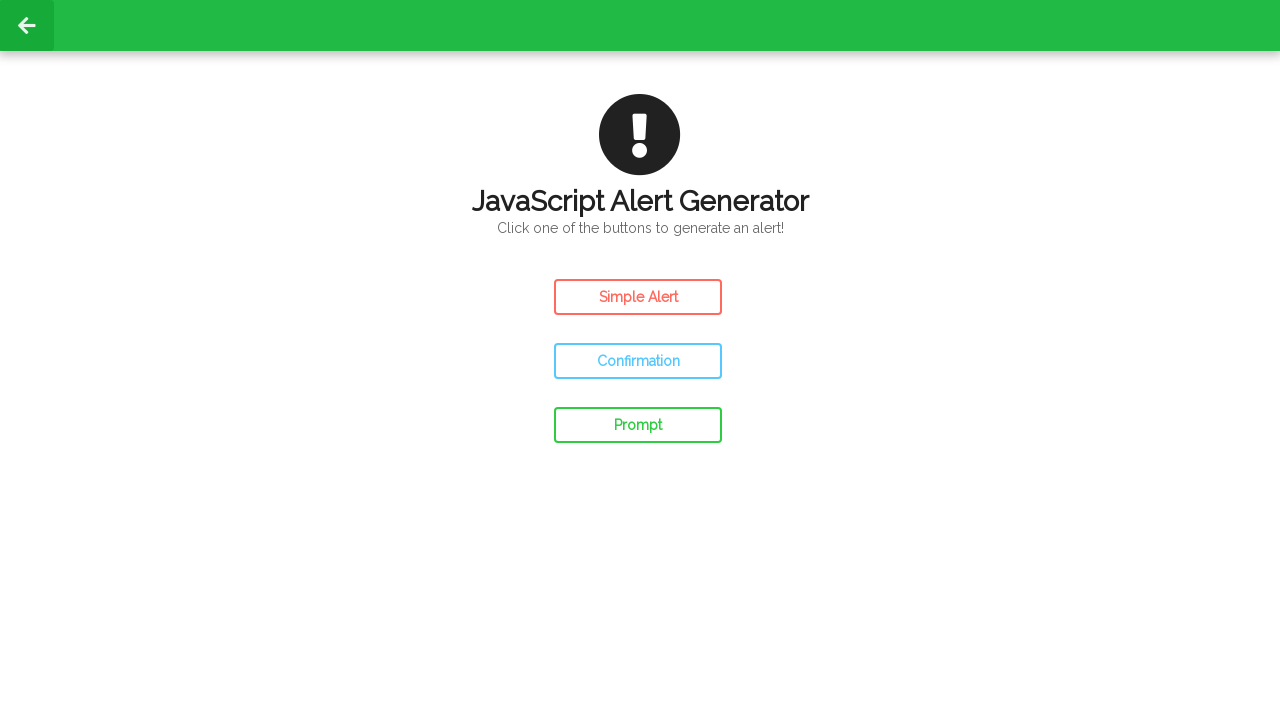

Clicked the Simple Alert button at (638, 297) on #simple
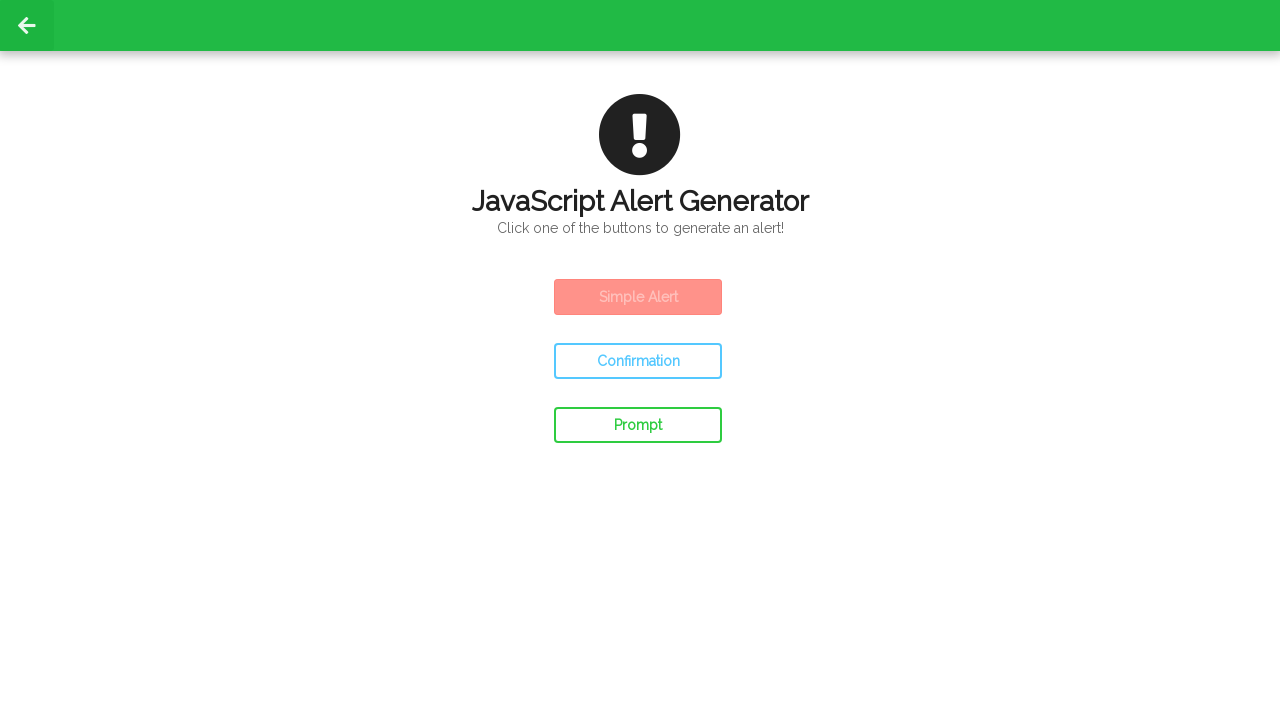

Set up dialog handler to accept alerts
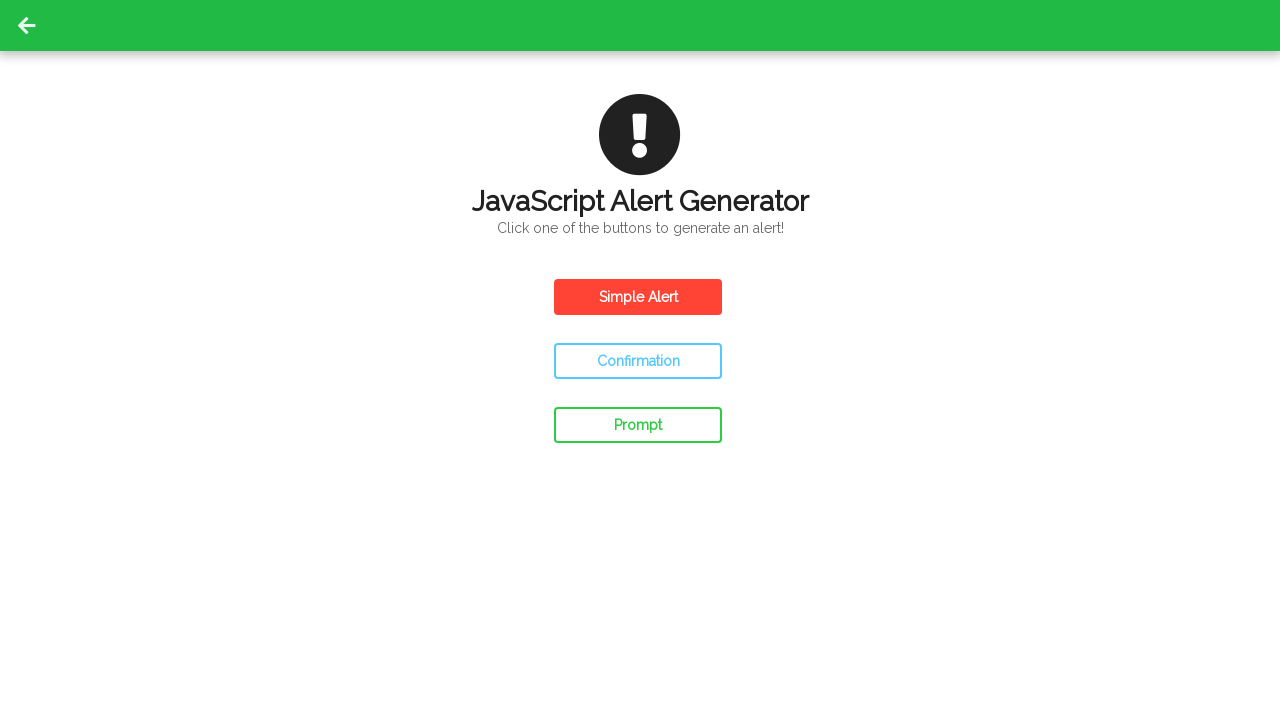

Waited 500ms for alert to be processed
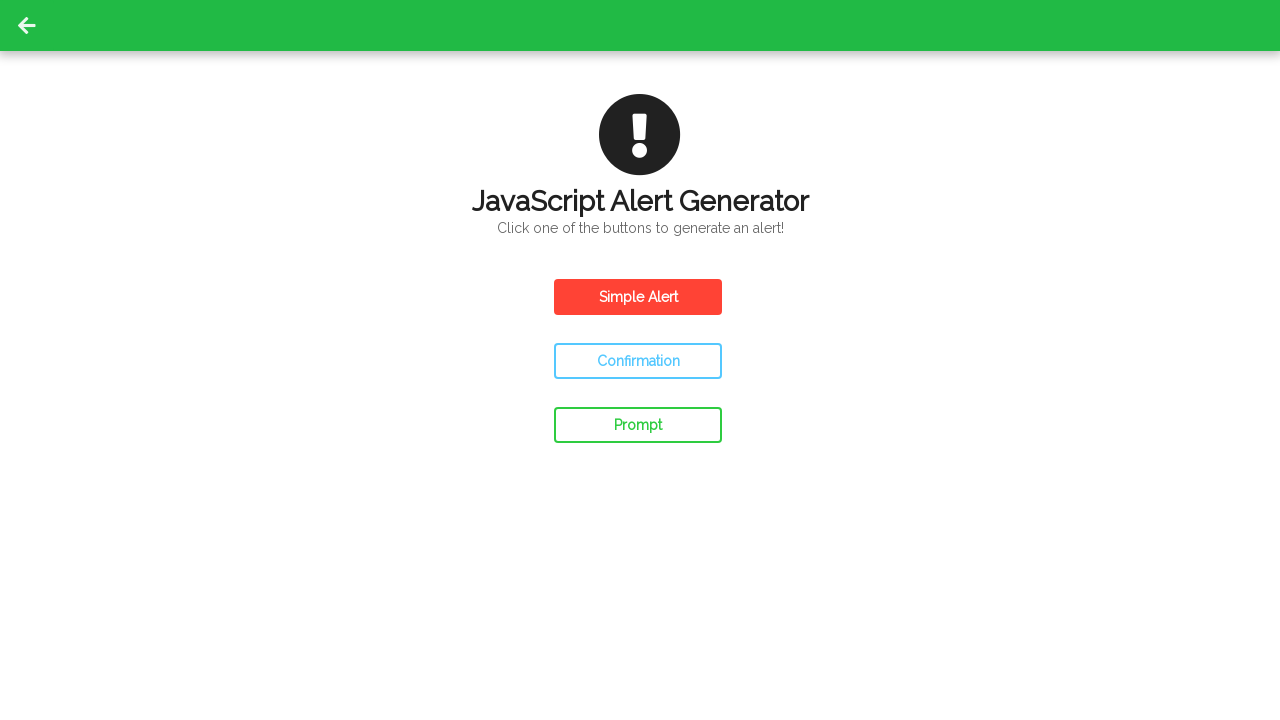

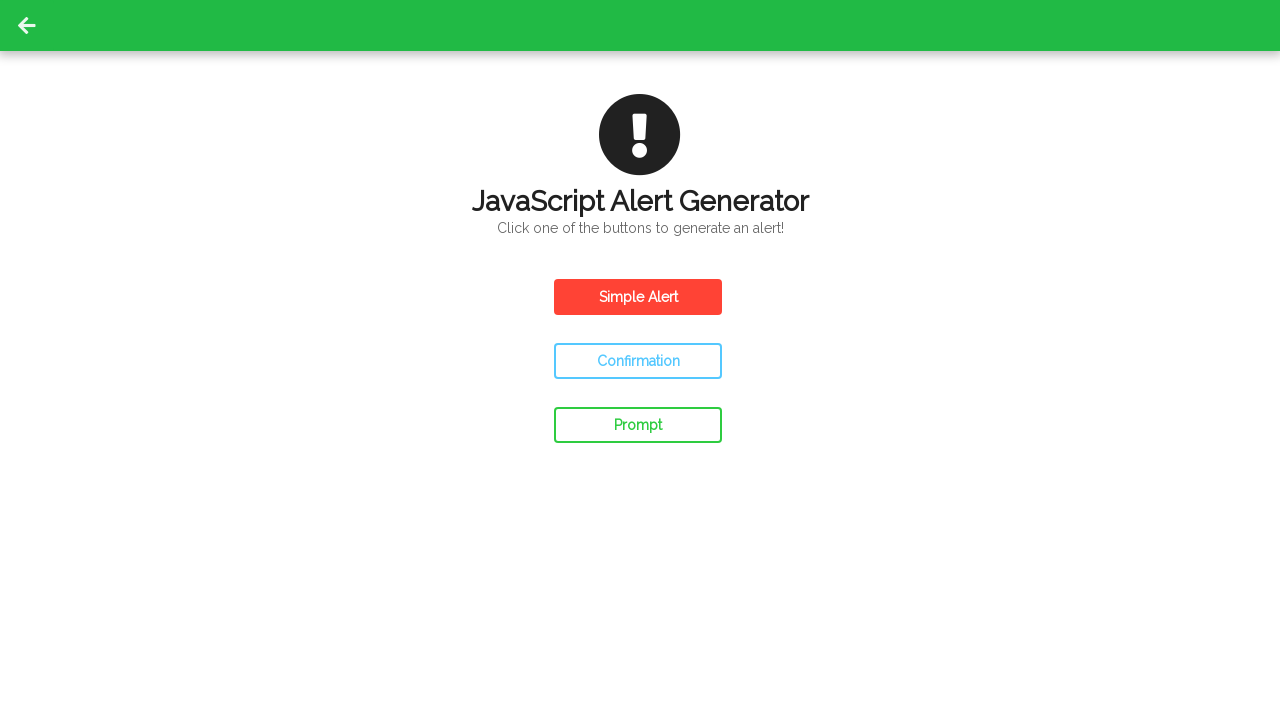